Tests adding multiple products to cart on a product page by clicking add buttons for different products with varying quantities

Starting URL: https://material.playwrightvn.com/

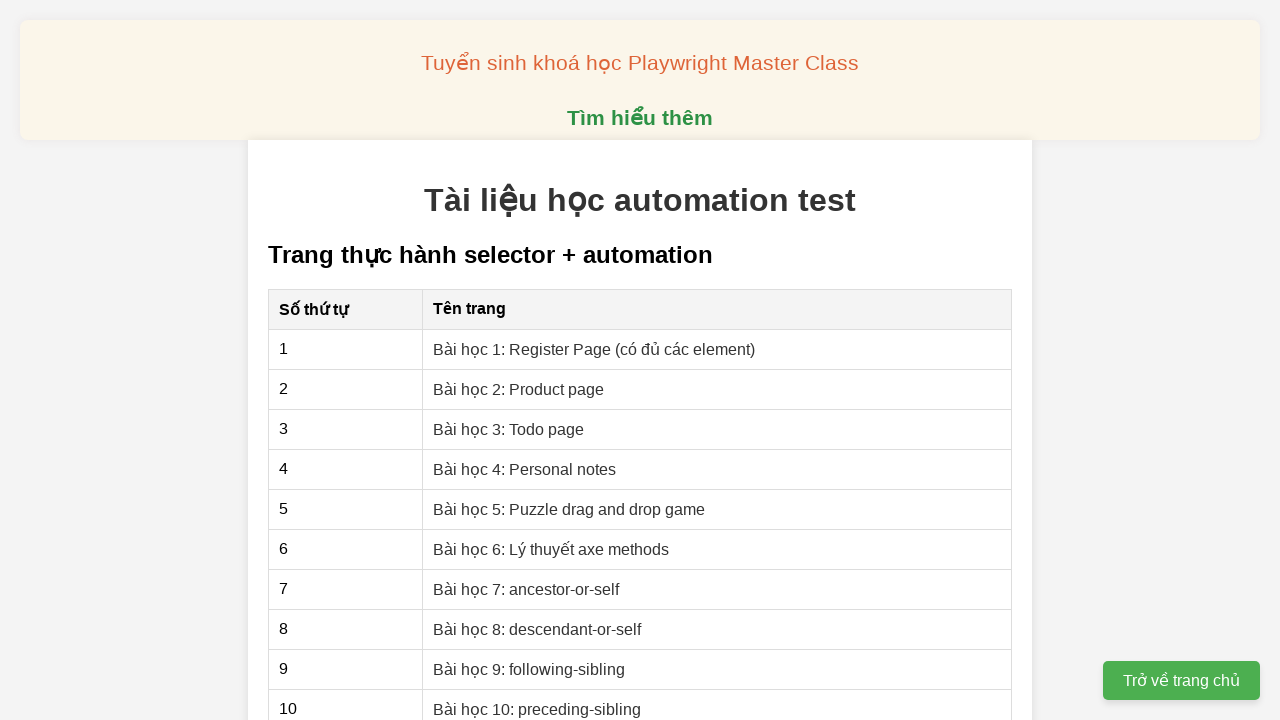

Clicked on 'Bài học 2: Product page' link to navigate to product page at (519, 389) on xpath=//a[contains(text(),'Bài học 2: Product page')]
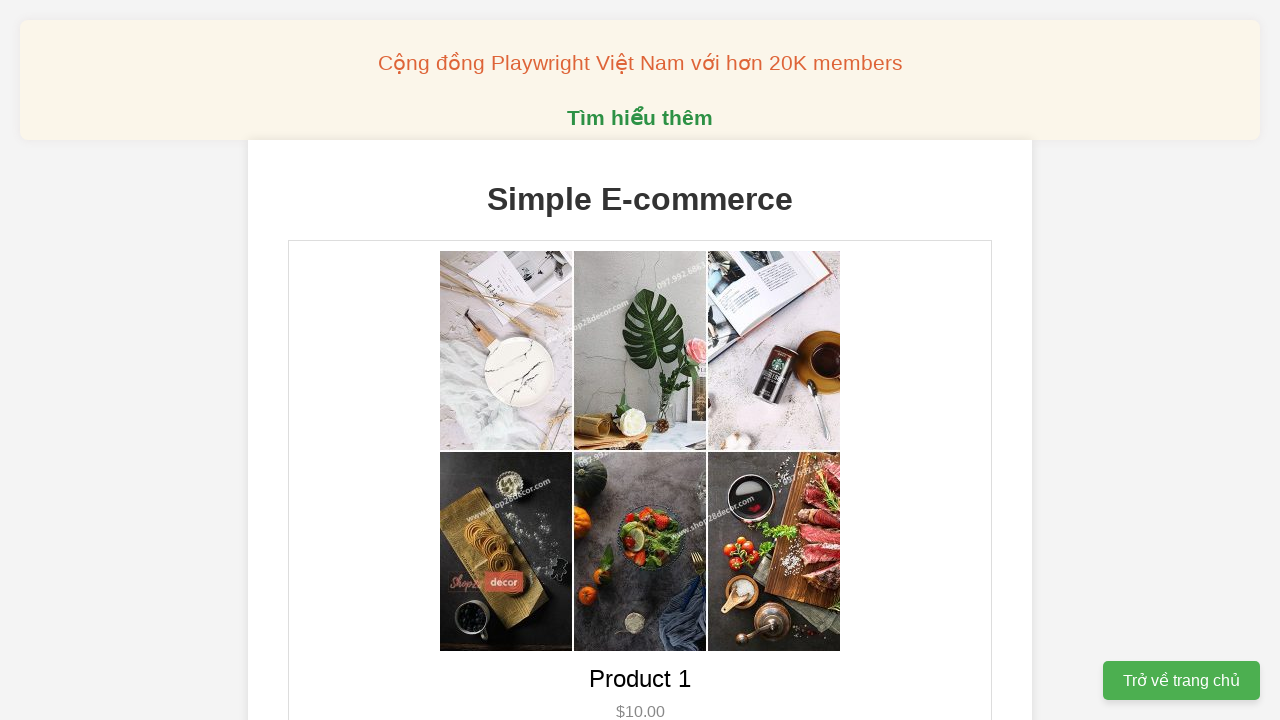

Clicked add to cart button for Product 1 (1st item) at (640, 360) on xpath=//button[@data-product-id = '1']
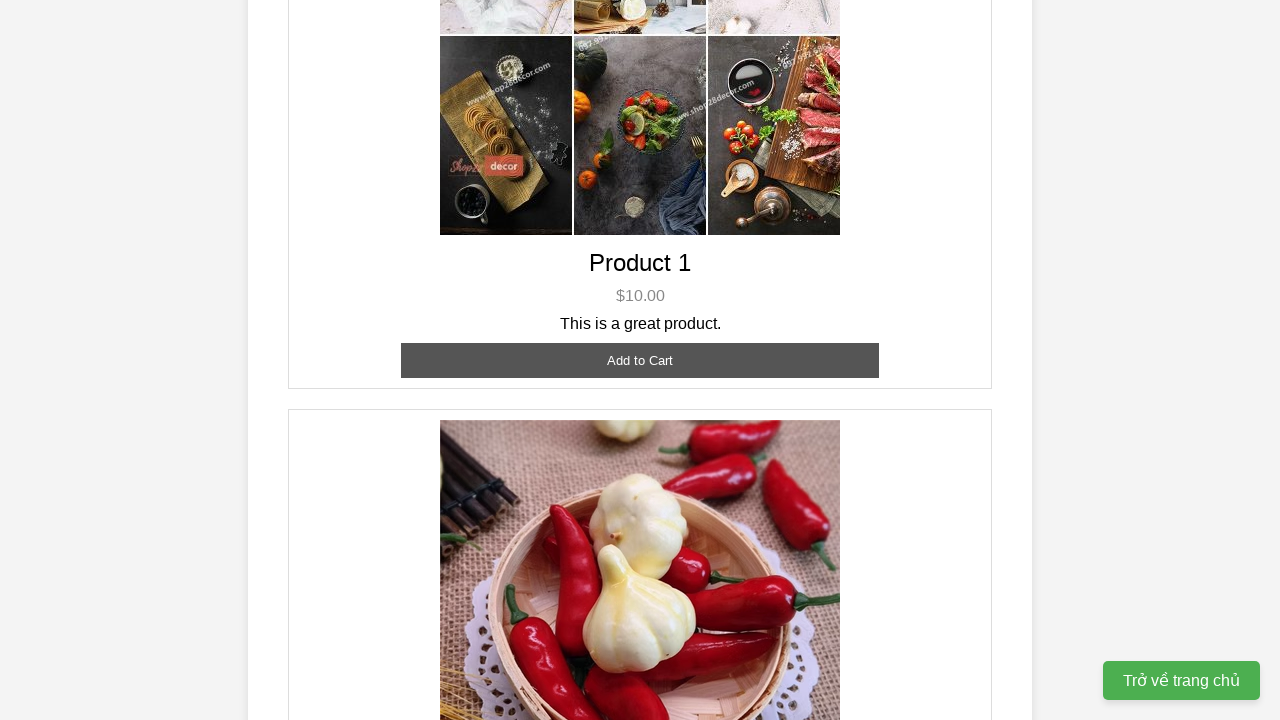

Clicked add to cart button for Product 1 (2nd item) at (640, 360) on xpath=//button[@data-product-id = '1']
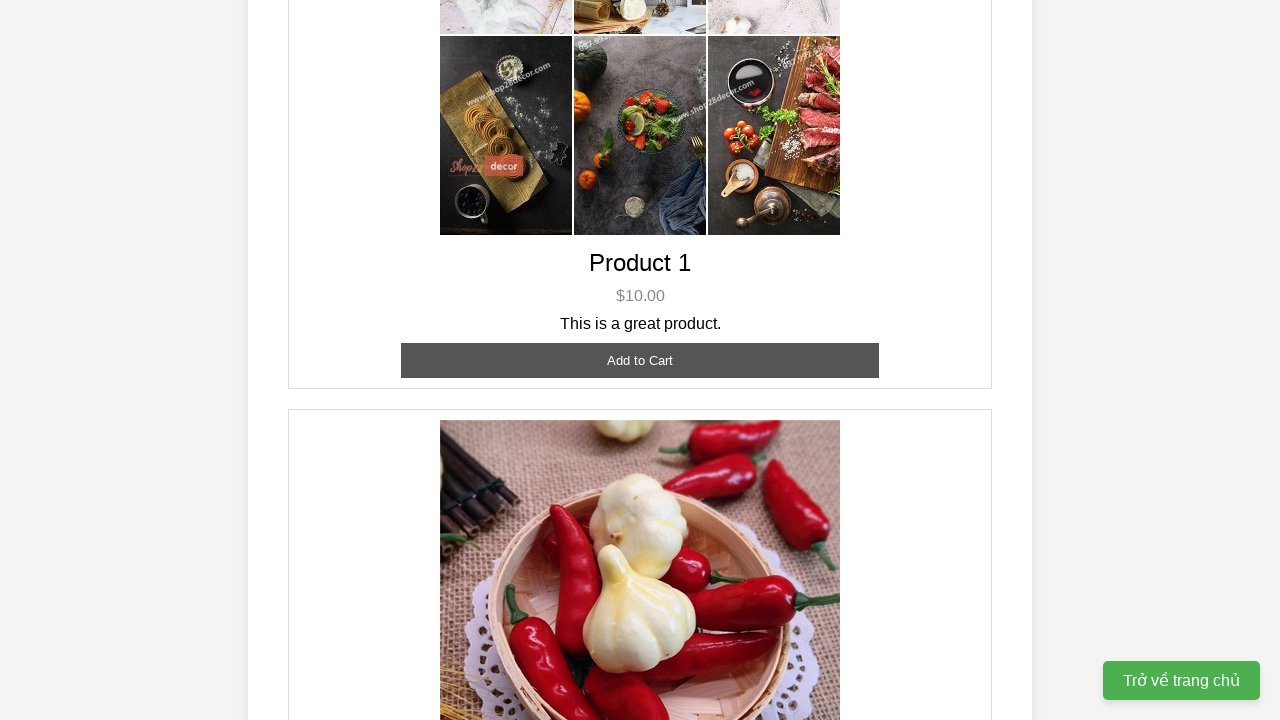

Clicked add to cart button for Product 2 (1st item) at (640, 360) on xpath=//button[@data-product-id = '2']
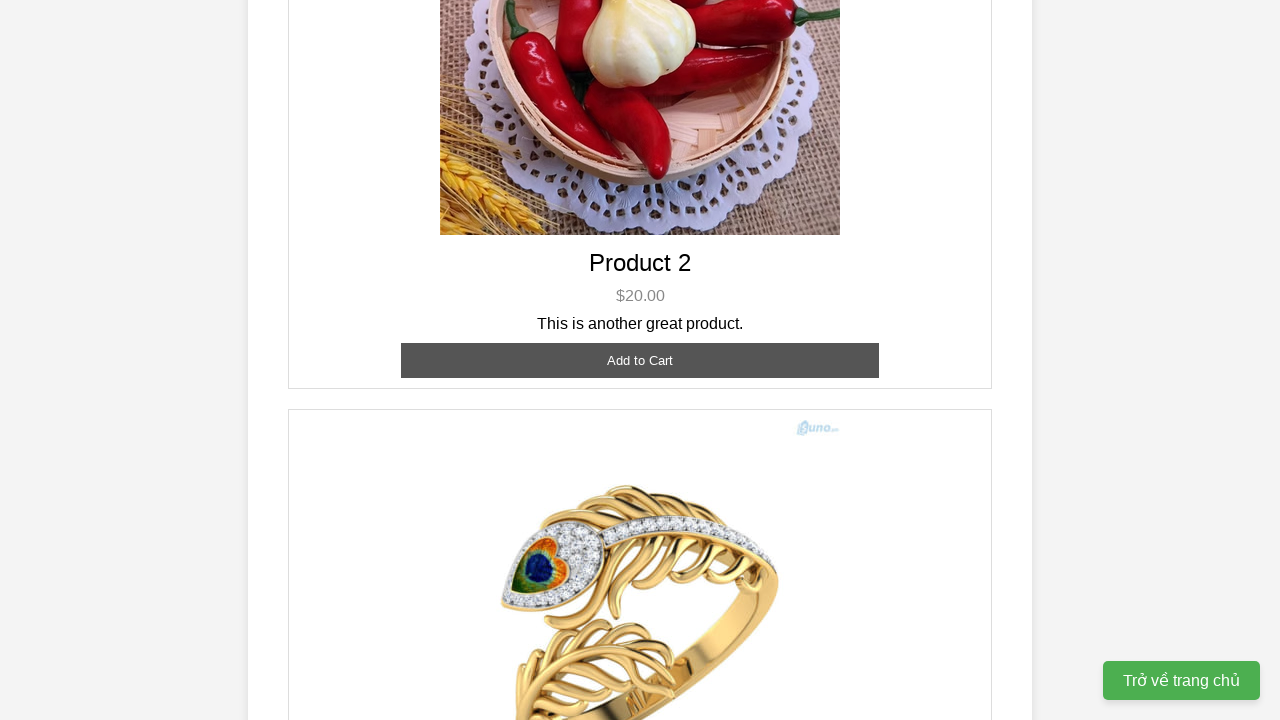

Clicked add to cart button for Product 2 (2nd item) at (640, 360) on xpath=//button[@data-product-id = '2']
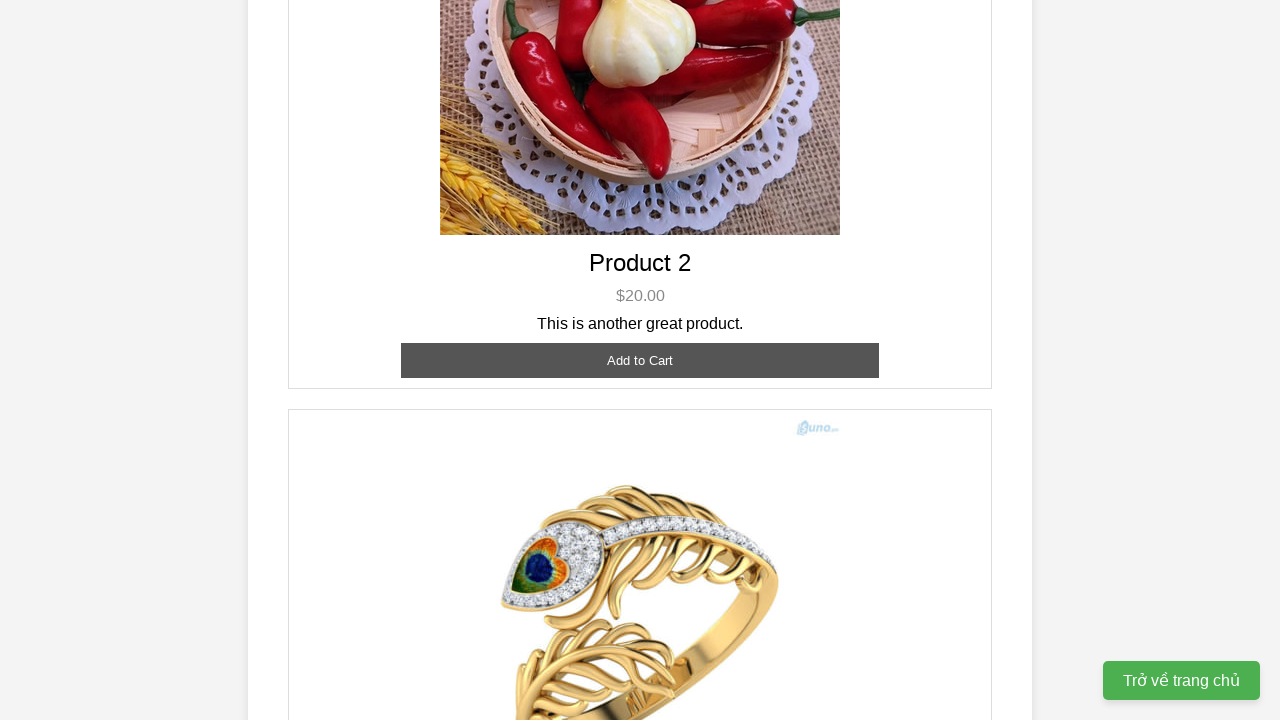

Clicked add to cart button for Product 2 (3rd item) at (640, 360) on xpath=//button[@data-product-id = '2']
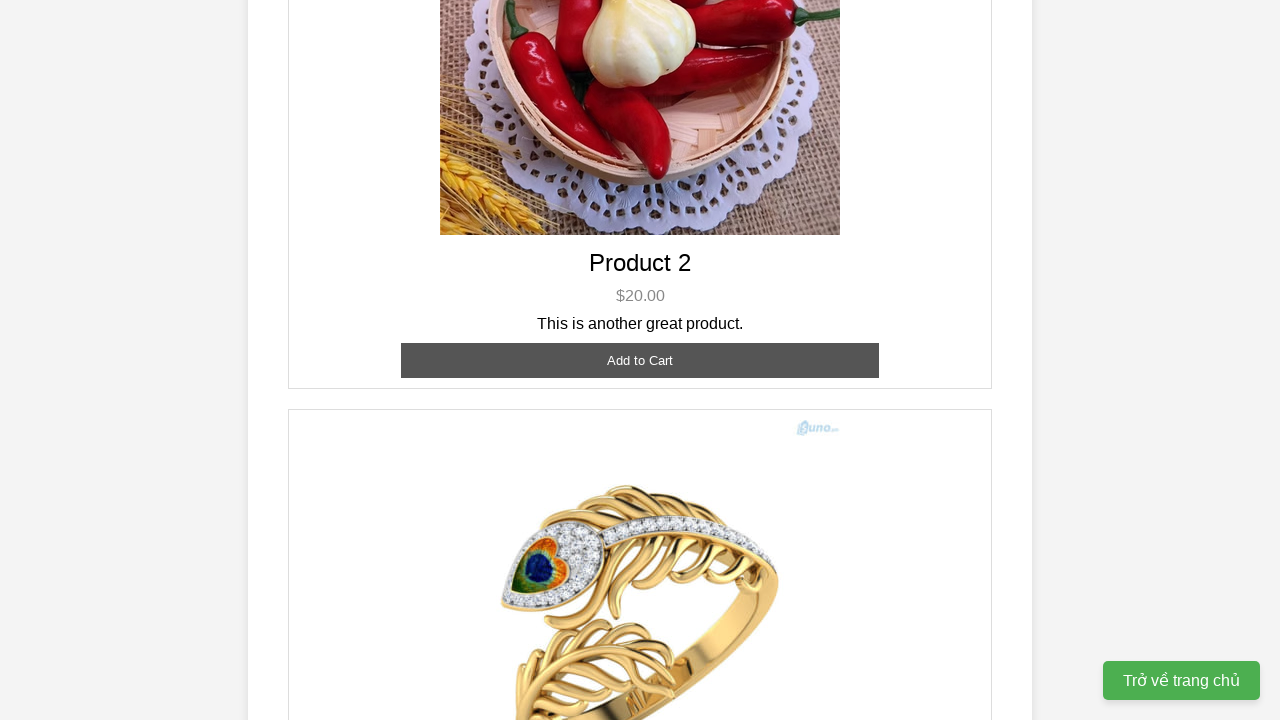

Clicked add to cart button for Product 3 (1st item) at (640, 388) on xpath=//button[@data-product-id = '3']
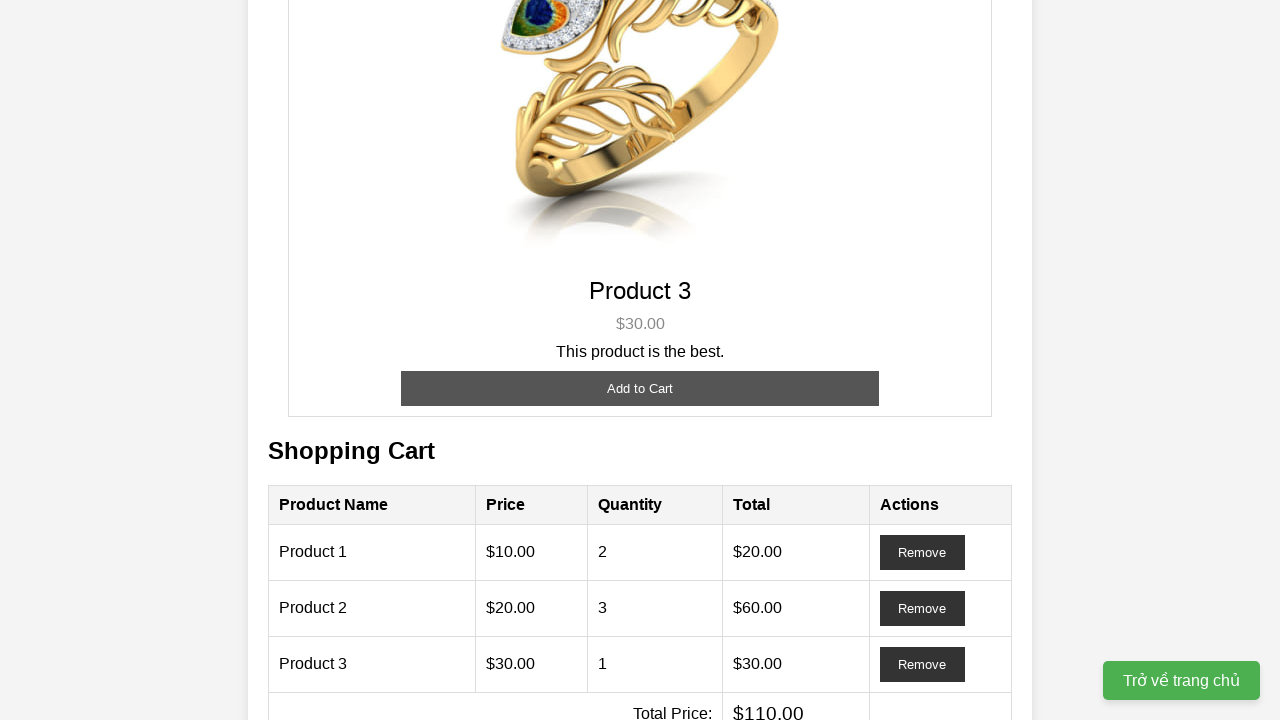

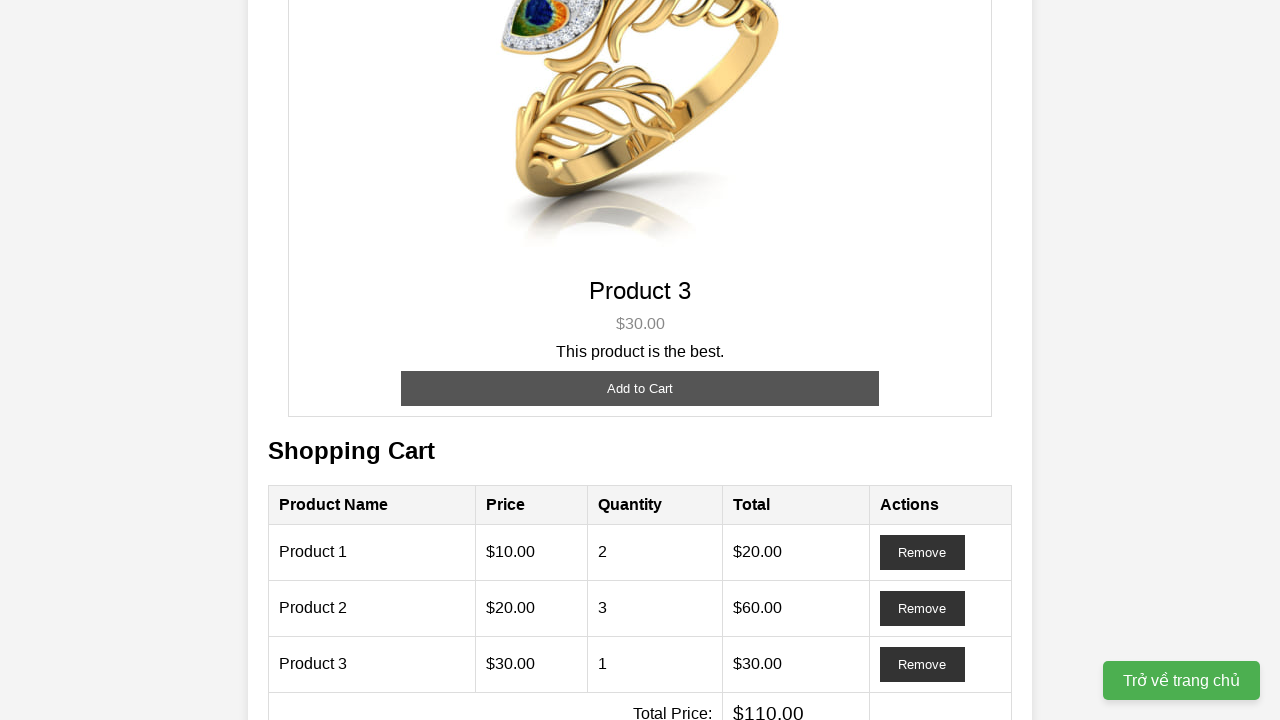